Tests gym pricing calculator with member discount by selecting member option, entering member ID, setting age to 30, and verifying the discounted price is $100.00

Starting URL: https://nlhsueh.github.io/iecs-gym/

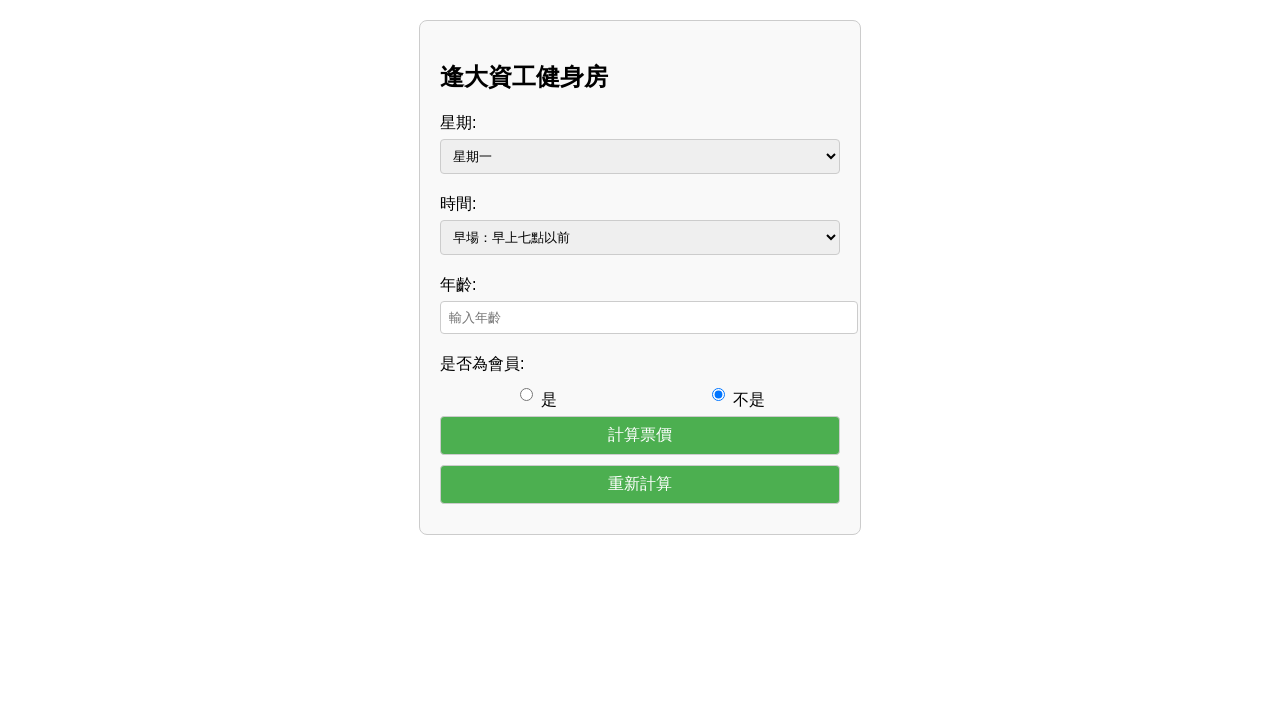

Clicked member 'Yes' radio button at (526, 394) on #member-yes
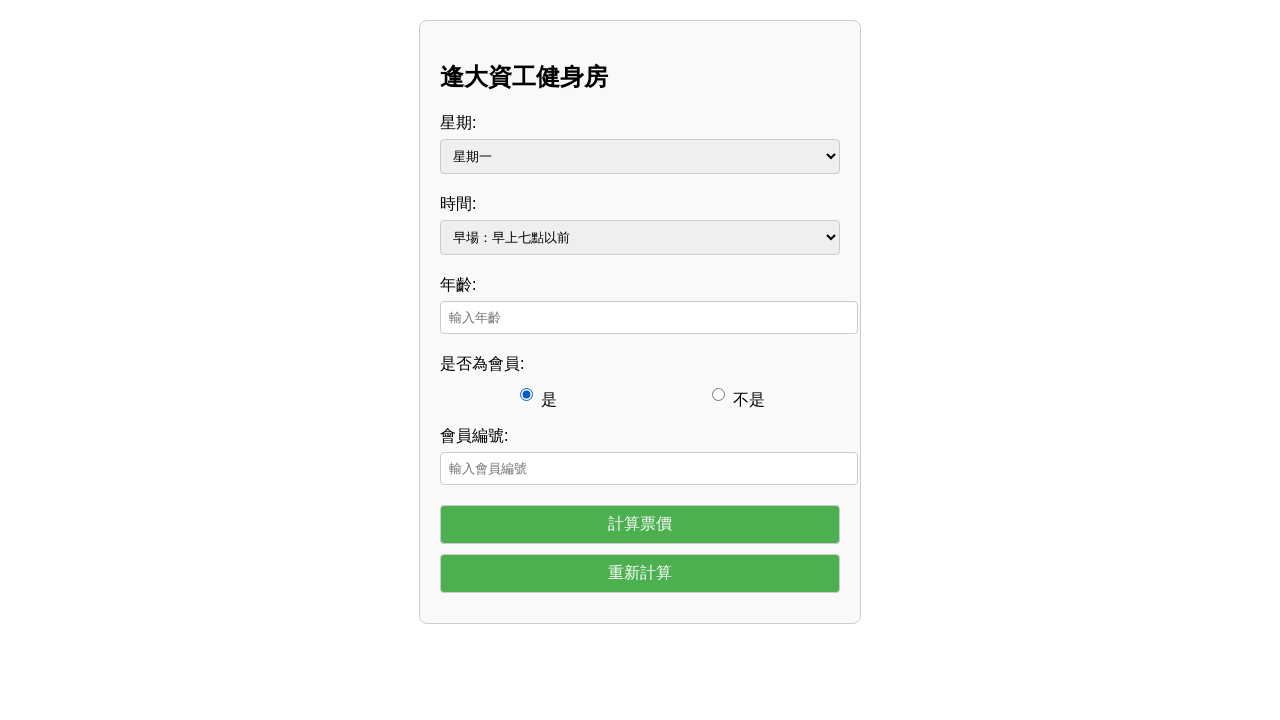

Entered member ID 'IECS-123' on #member-id
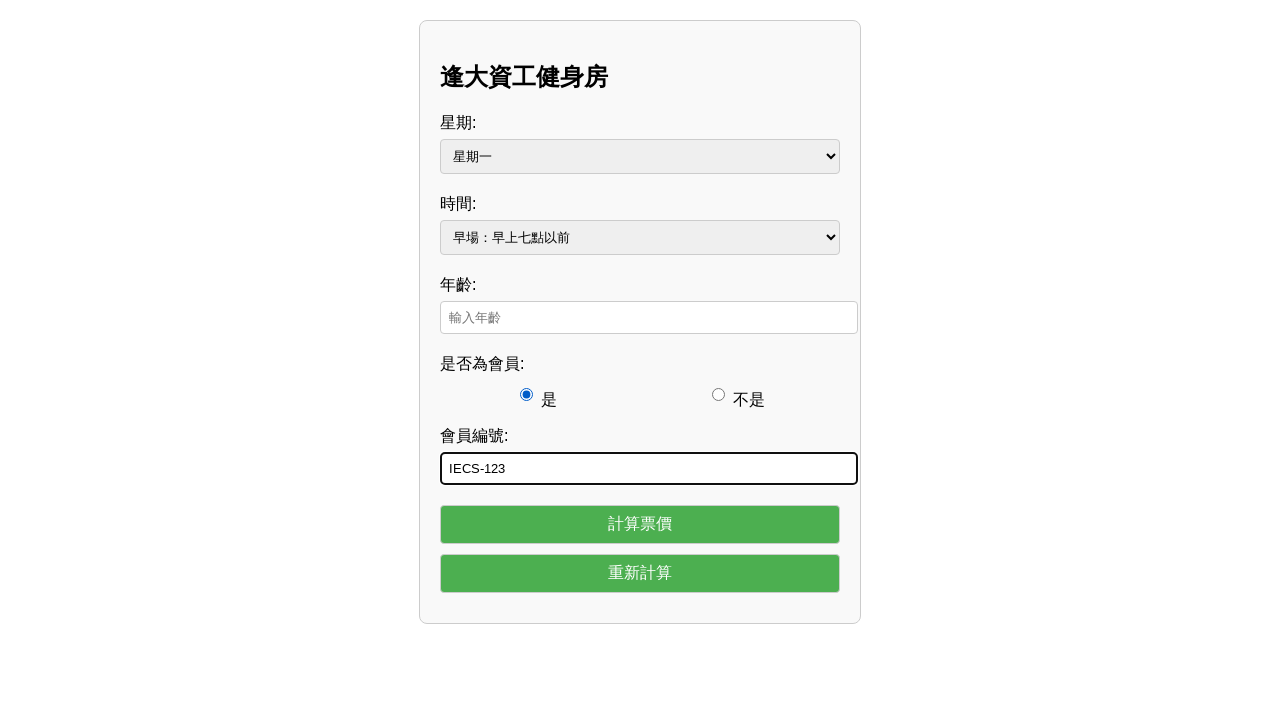

Set age to 30 on #age
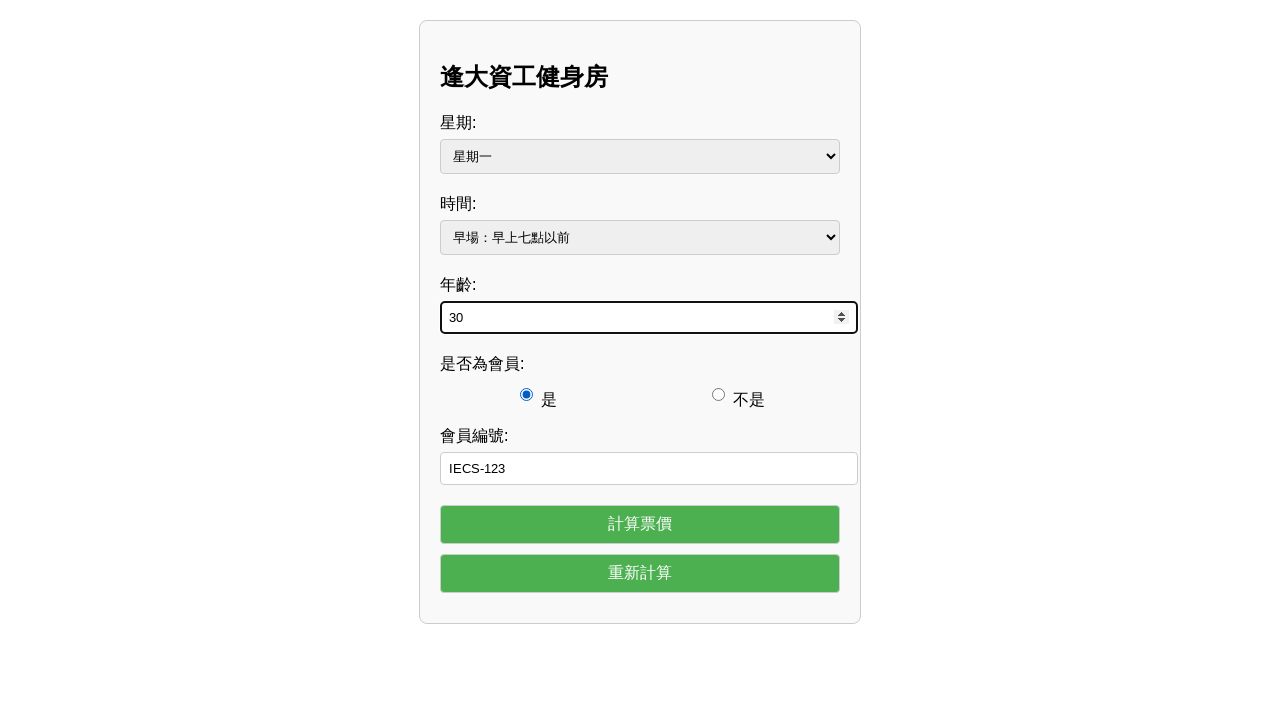

Clicked calculate button at (640, 524) on #calculate
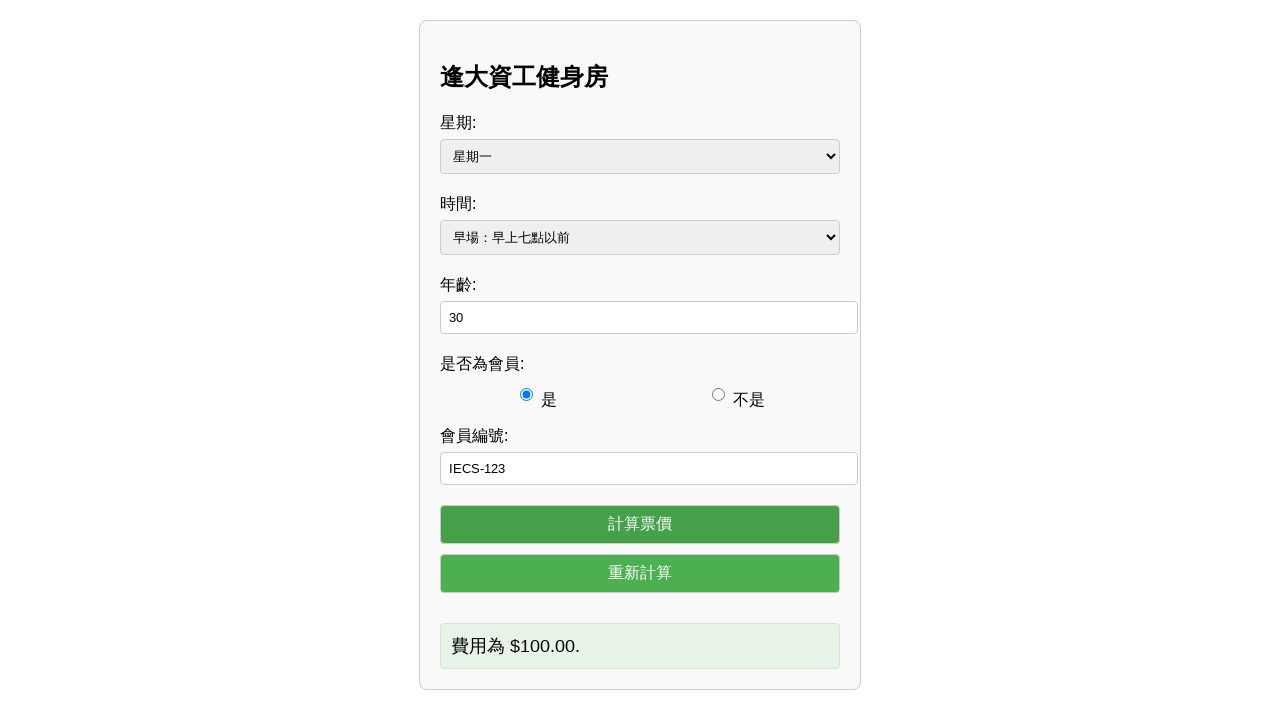

Pricing output displayed showing discounted price of $100.00
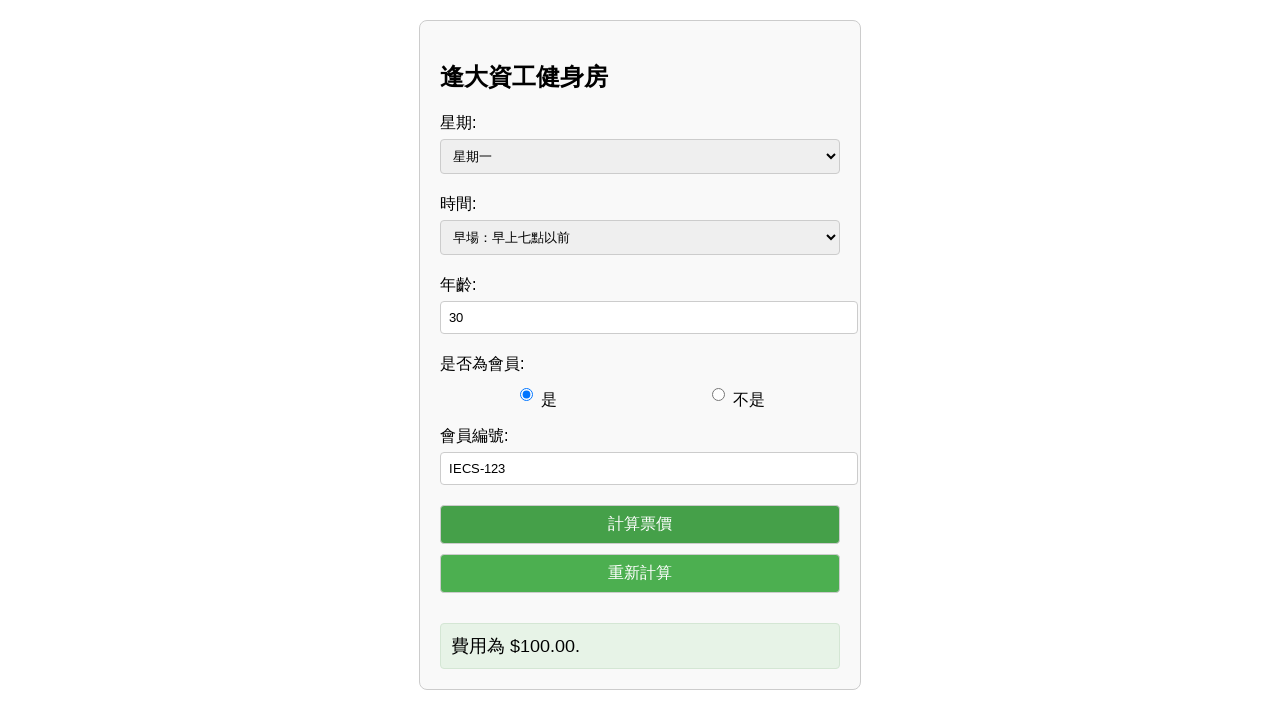

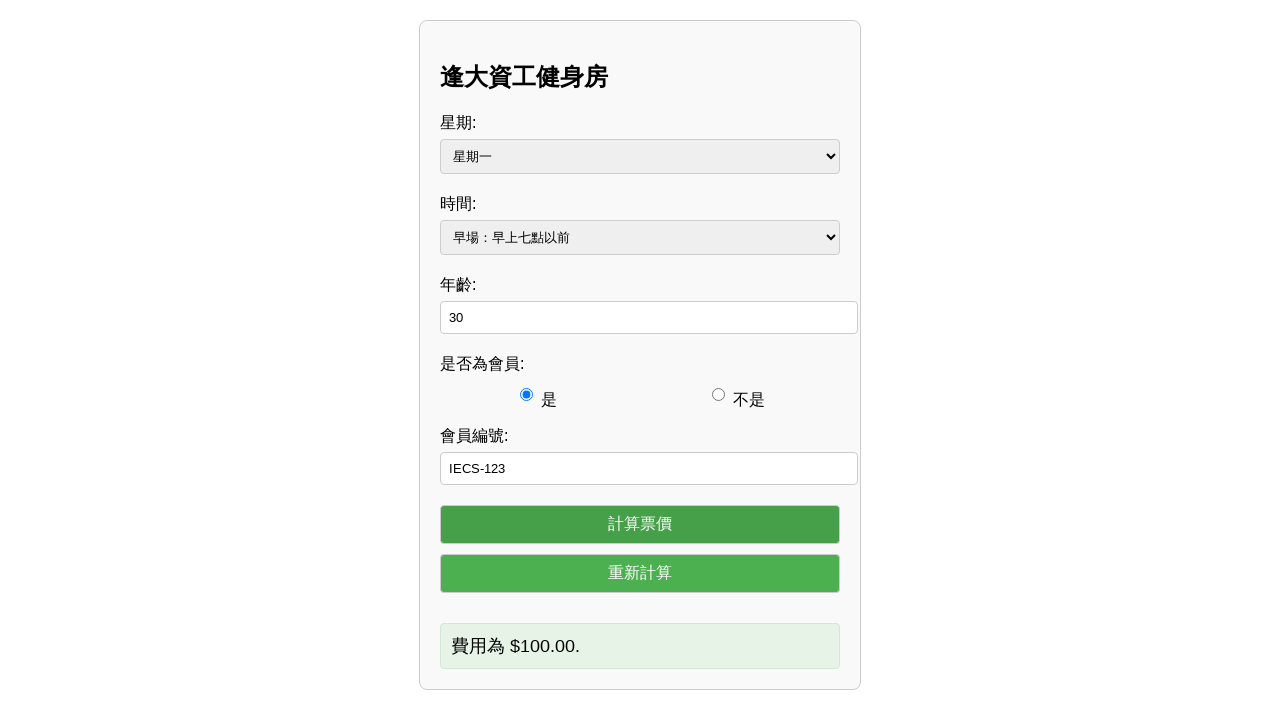